Tests A/B test opt-out by adding the opt-out cookie before visiting the A/B test page, then navigating to the page and verifying it shows "No A/B Test".

Starting URL: http://the-internet.herokuapp.com

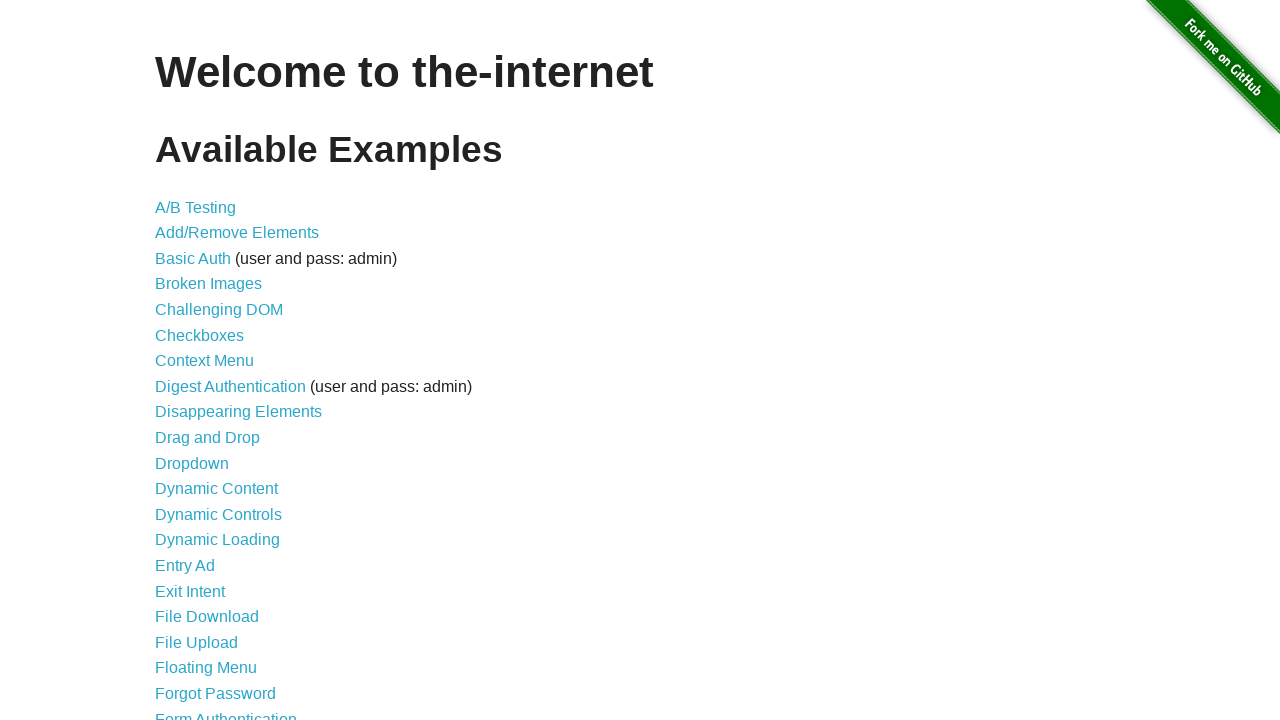

Added optimizelyOptOut cookie to opt out of A/B test
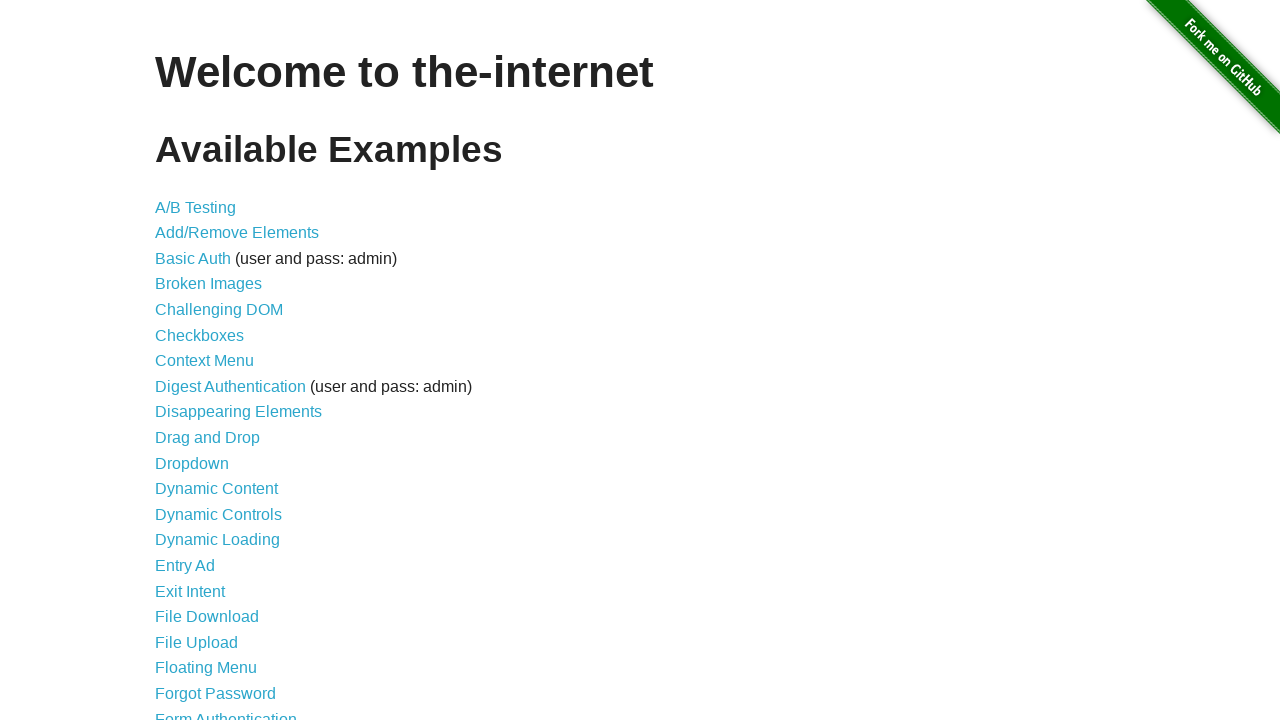

Navigated to A/B test page
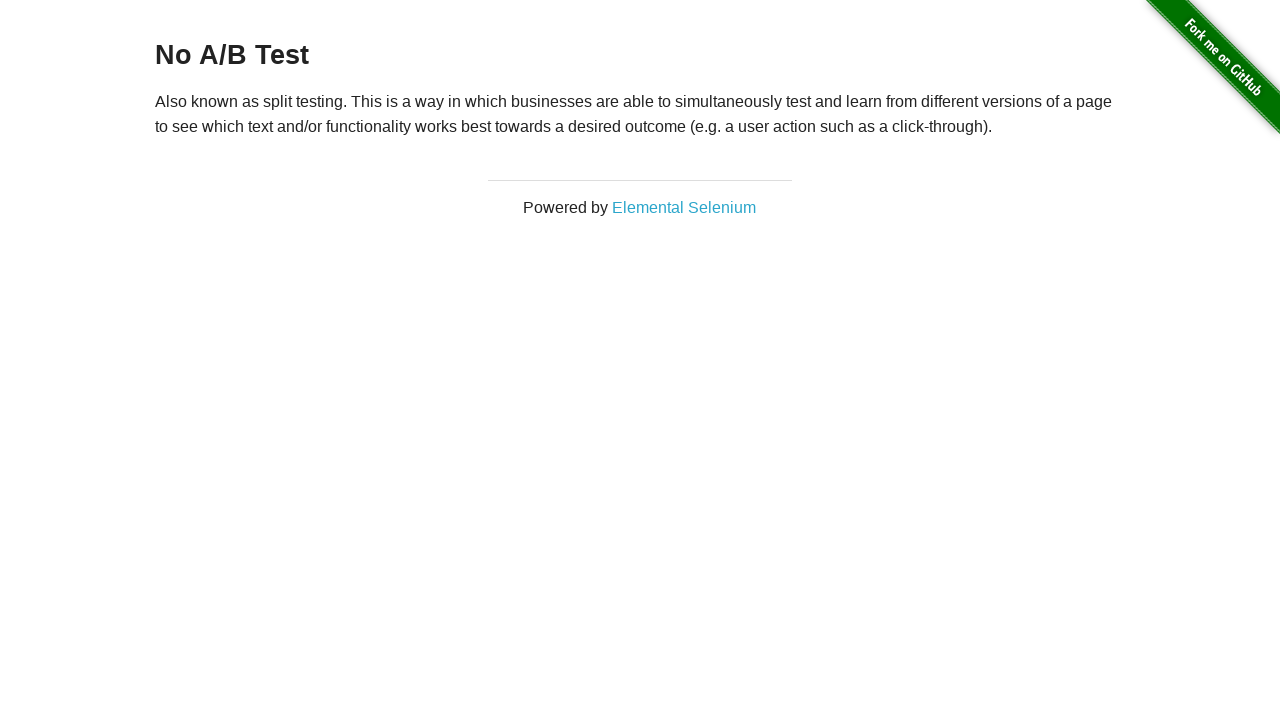

Retrieved heading text from page
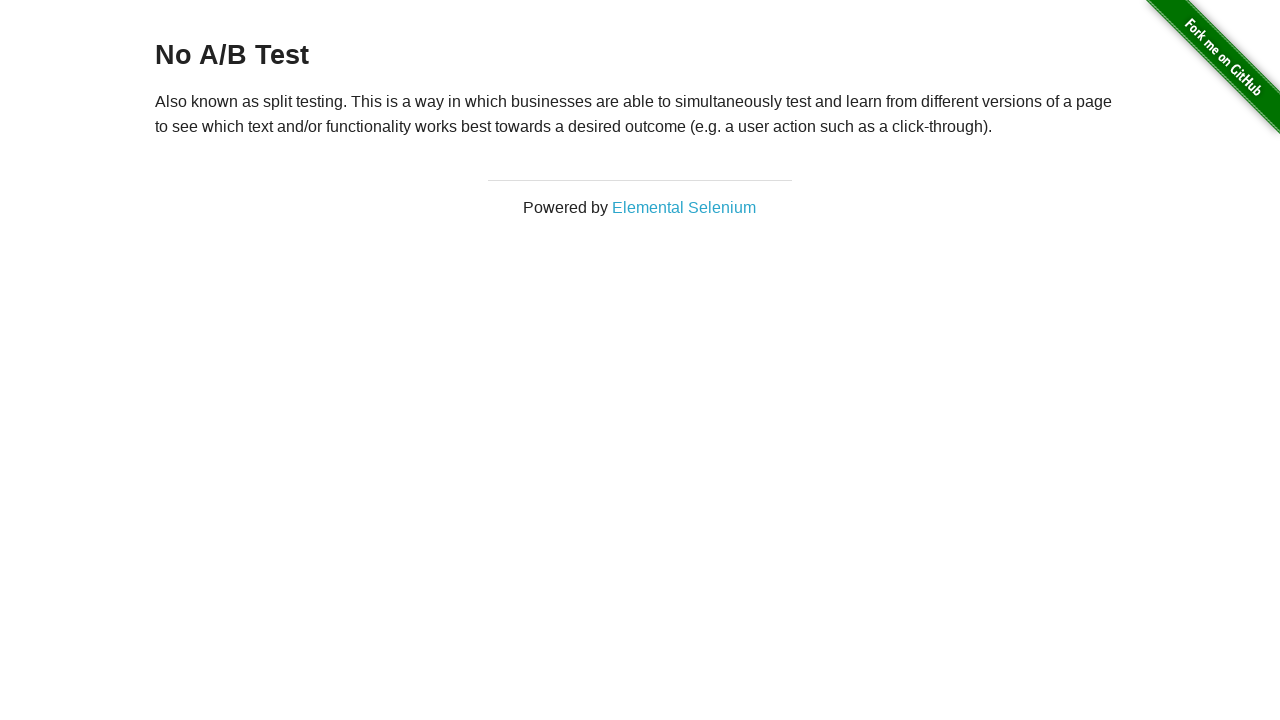

Verified that page displays 'No A/B Test' - opt-out was successful
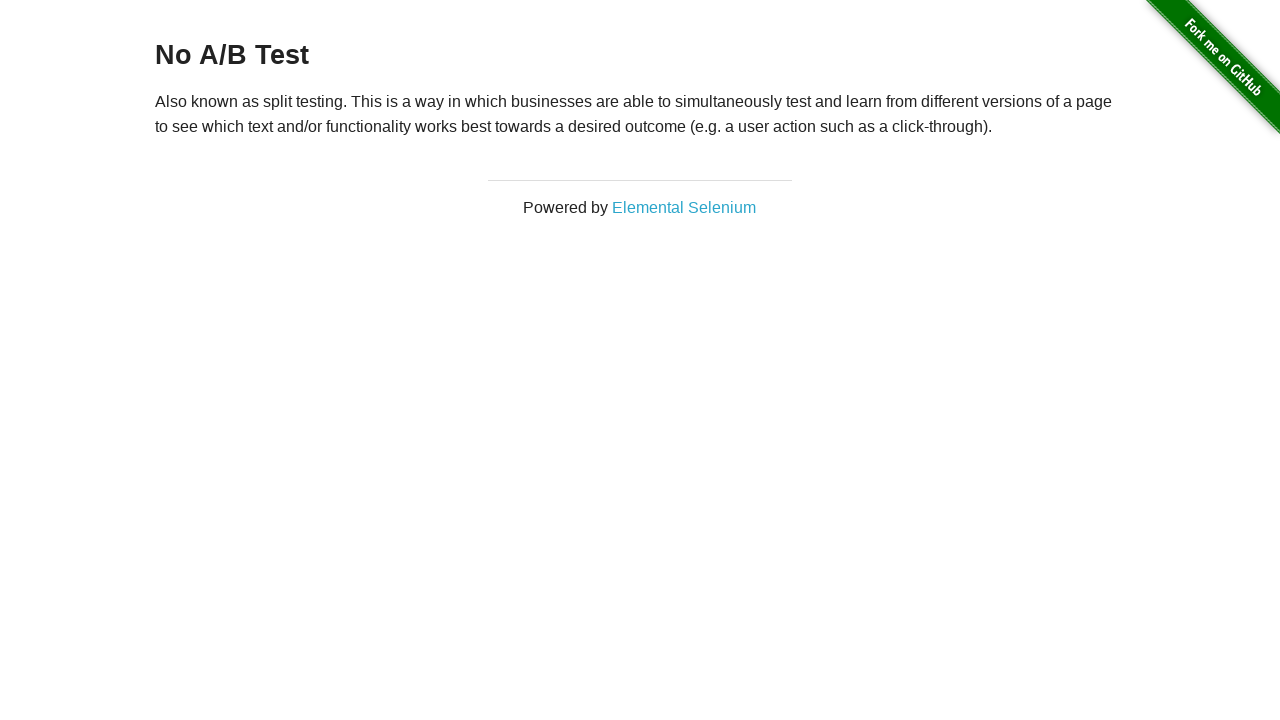

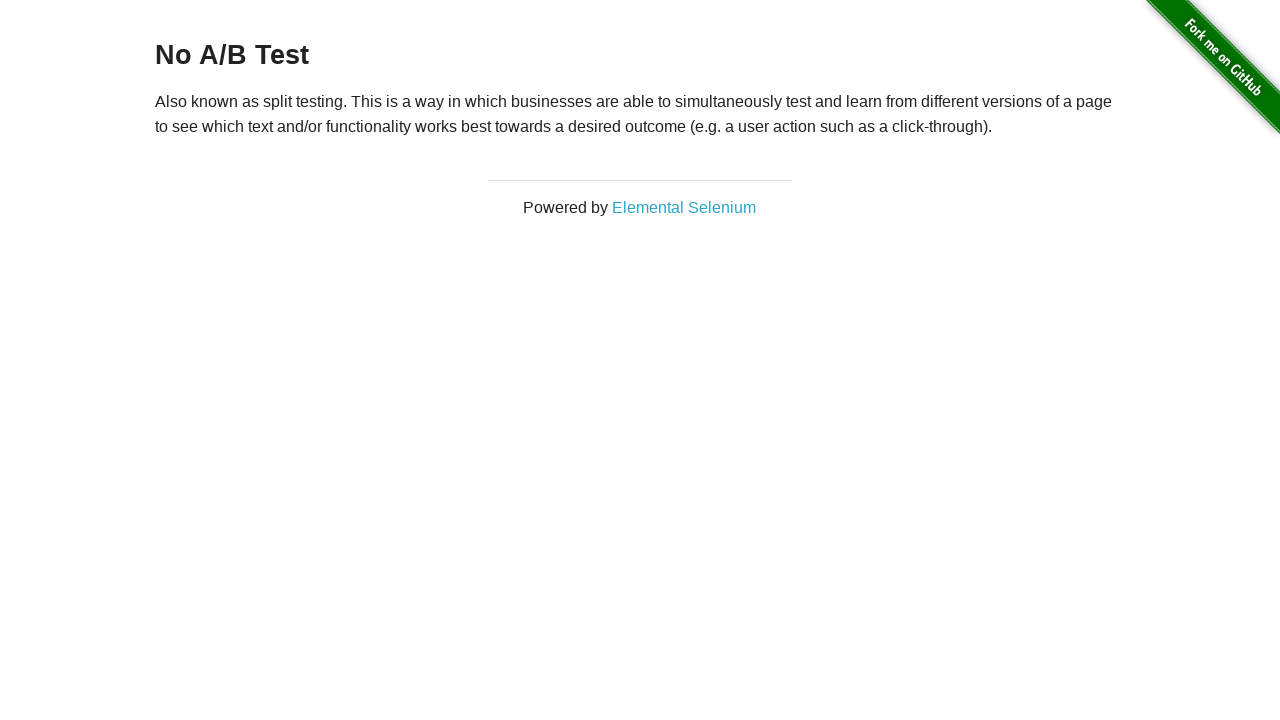